Navigates to Wise Quarter homepage and verifies that the title contains "Wise Quarter"

Starting URL: https://www.wisequarter.com

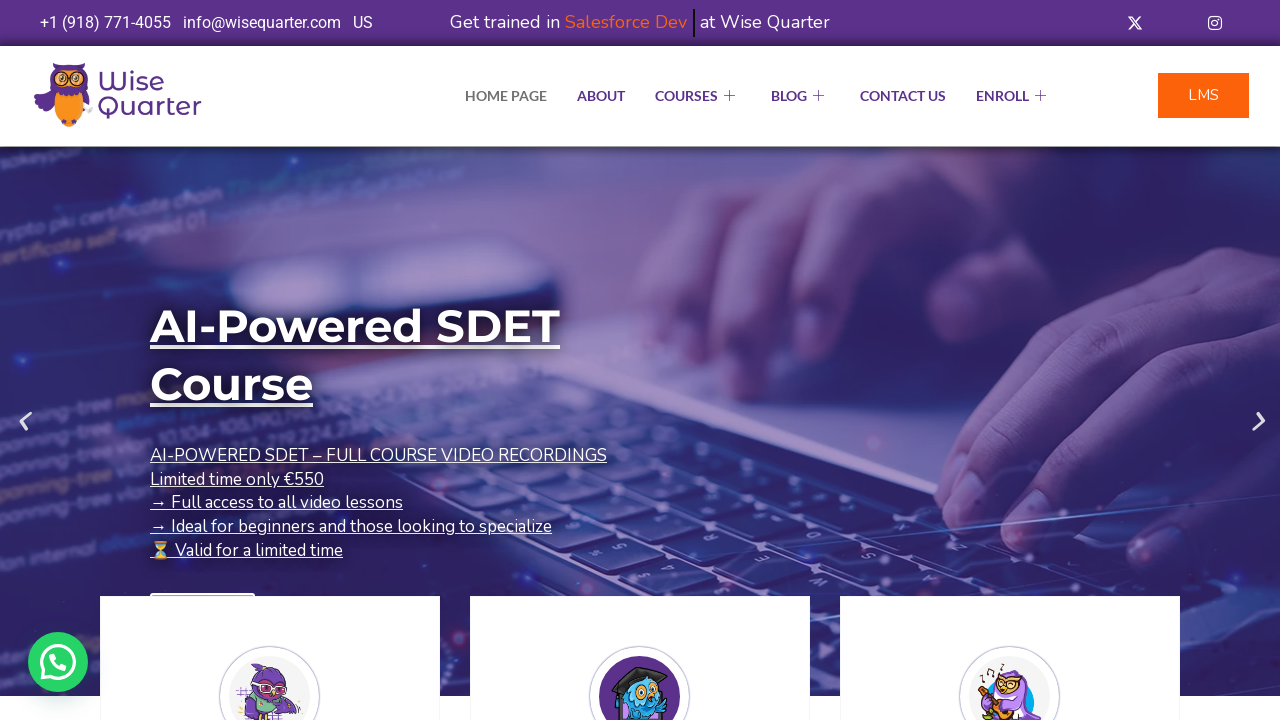

Navigated to Wise Quarter homepage
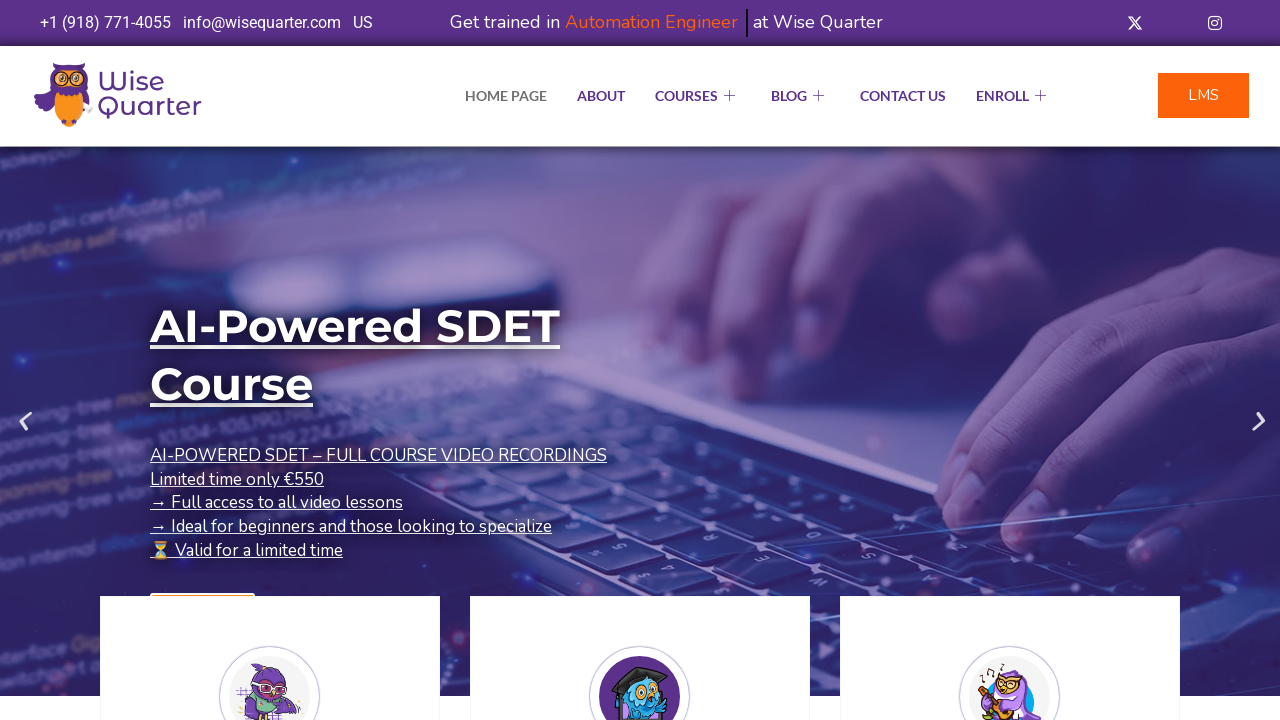

Page loaded (domcontentloaded state reached)
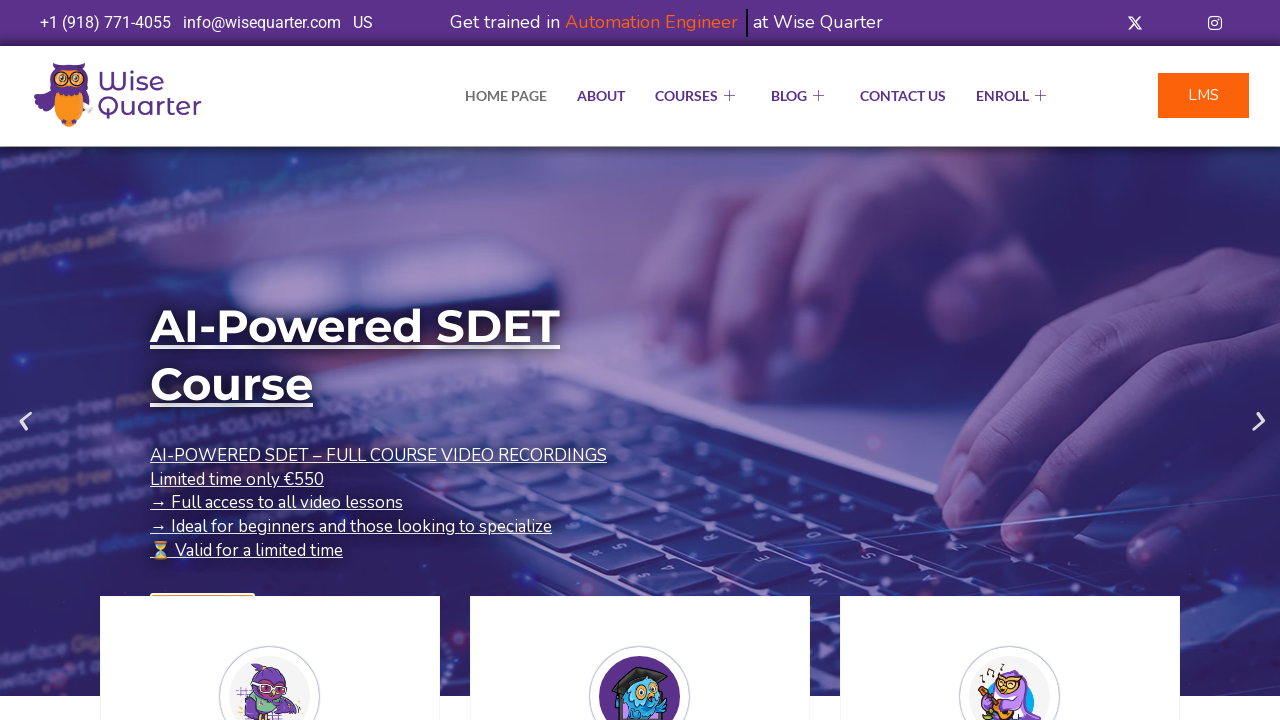

Verified that page title contains 'Wise Quarter'
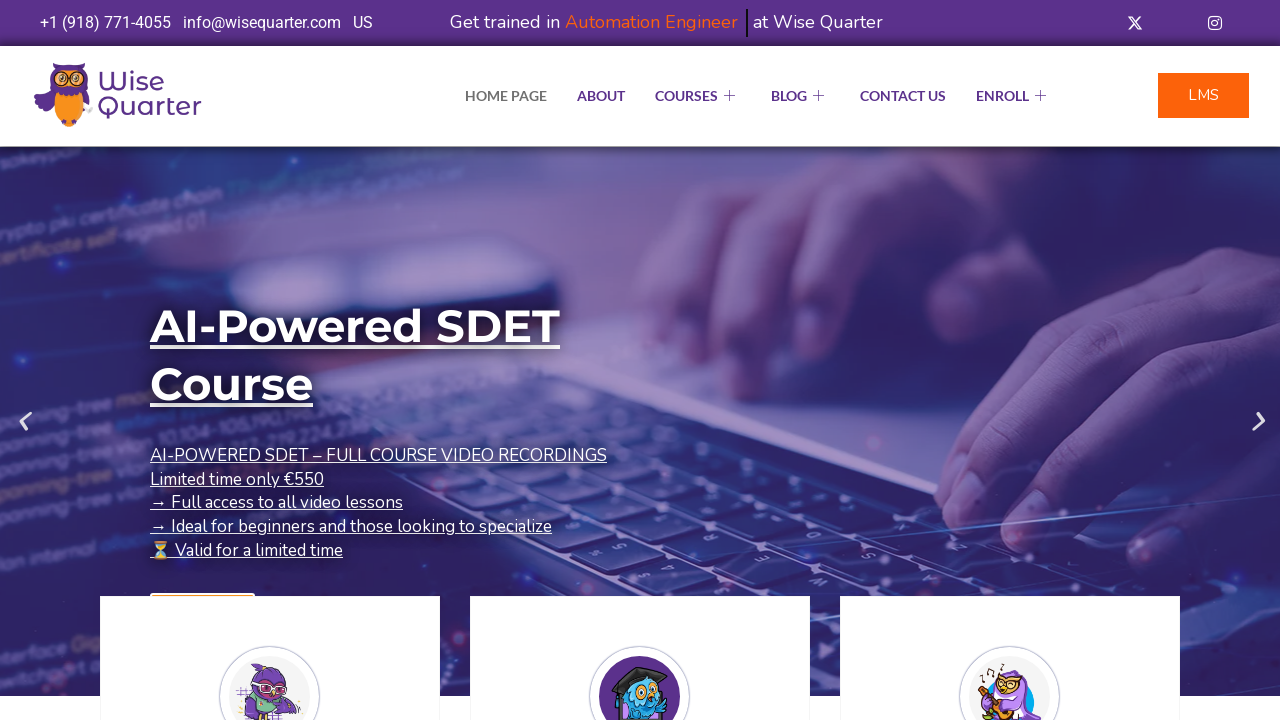

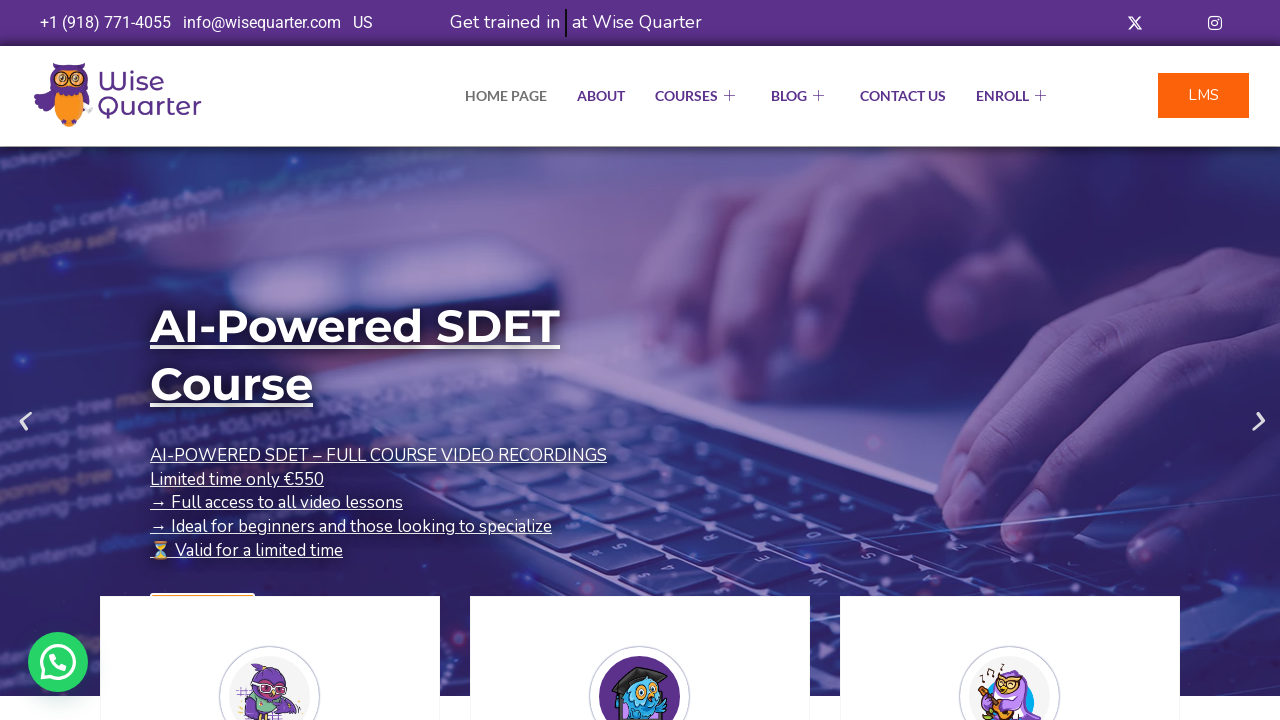